Tests scrolling functionality on the Selenium website by performing page down and page up keyboard actions to scroll through the page content.

Starting URL: https://www.selenium.dev/

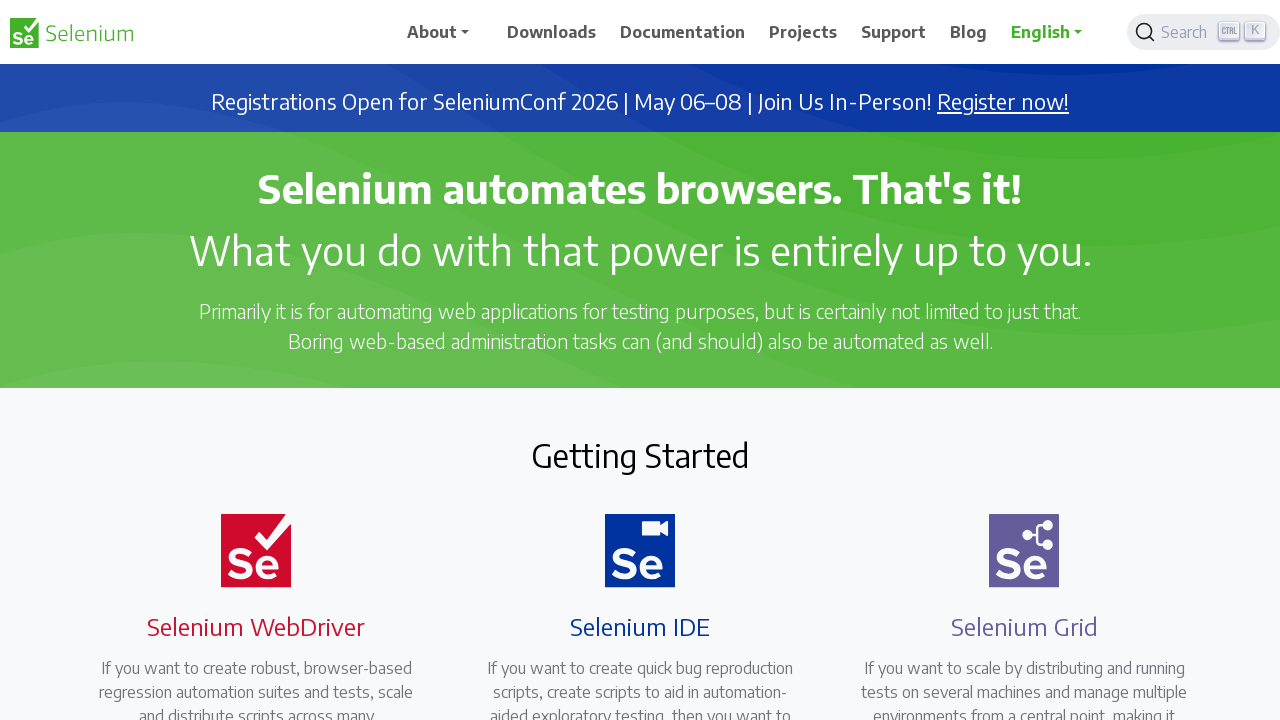

Pressed PAGE_DOWN to scroll down the Selenium website
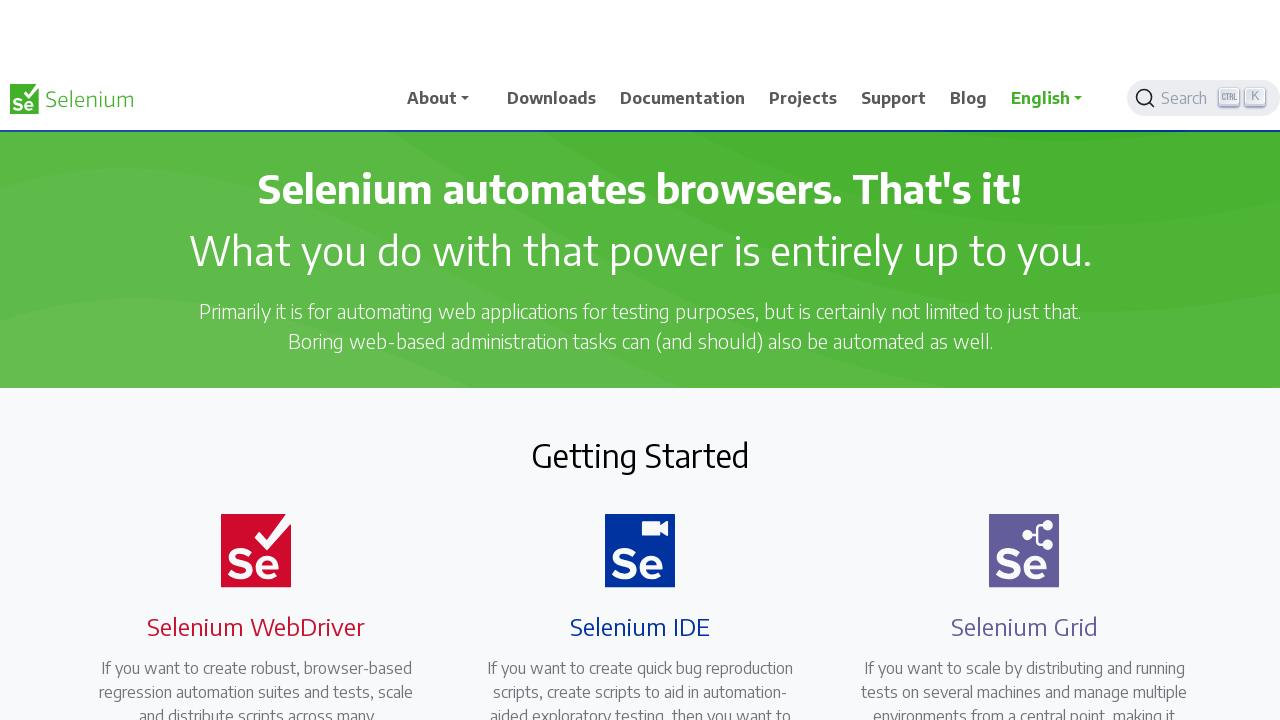

Waited 2 seconds for scroll effect to complete
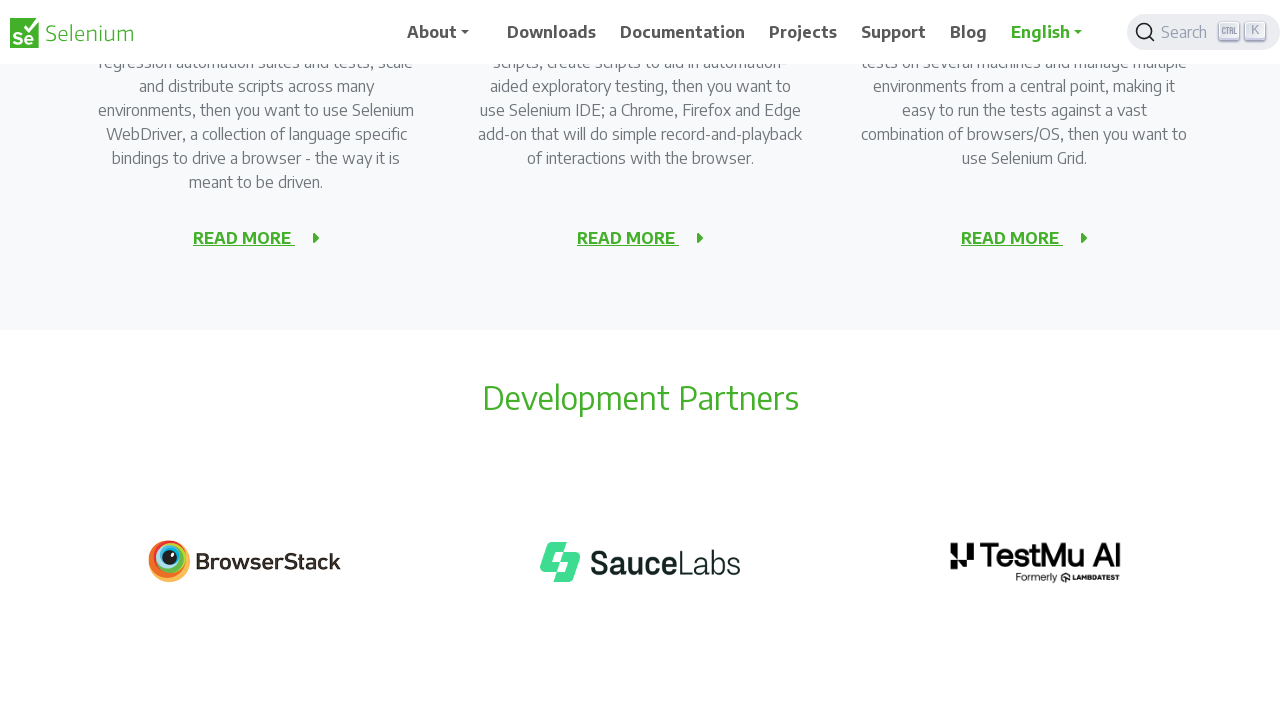

Pressed PAGE_DOWN again to scroll further down
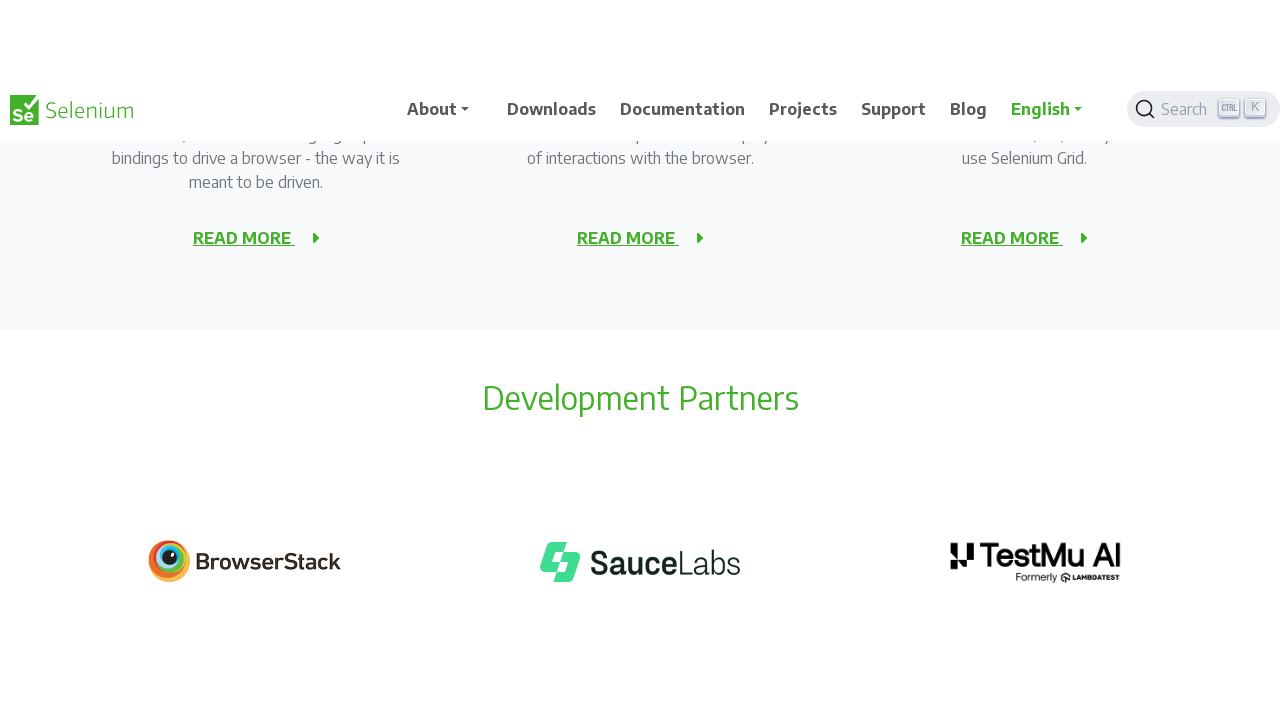

Waited 2 seconds for second scroll effect to complete
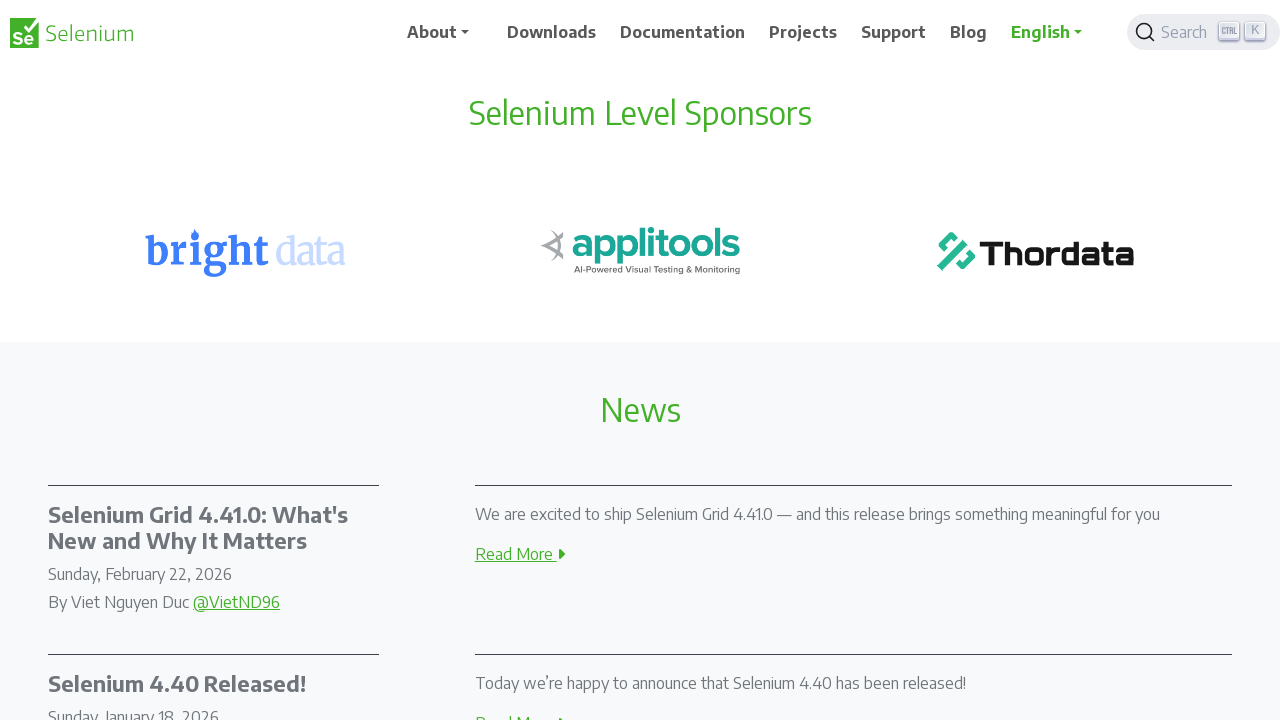

Pressed PAGE_UP to scroll back up the page
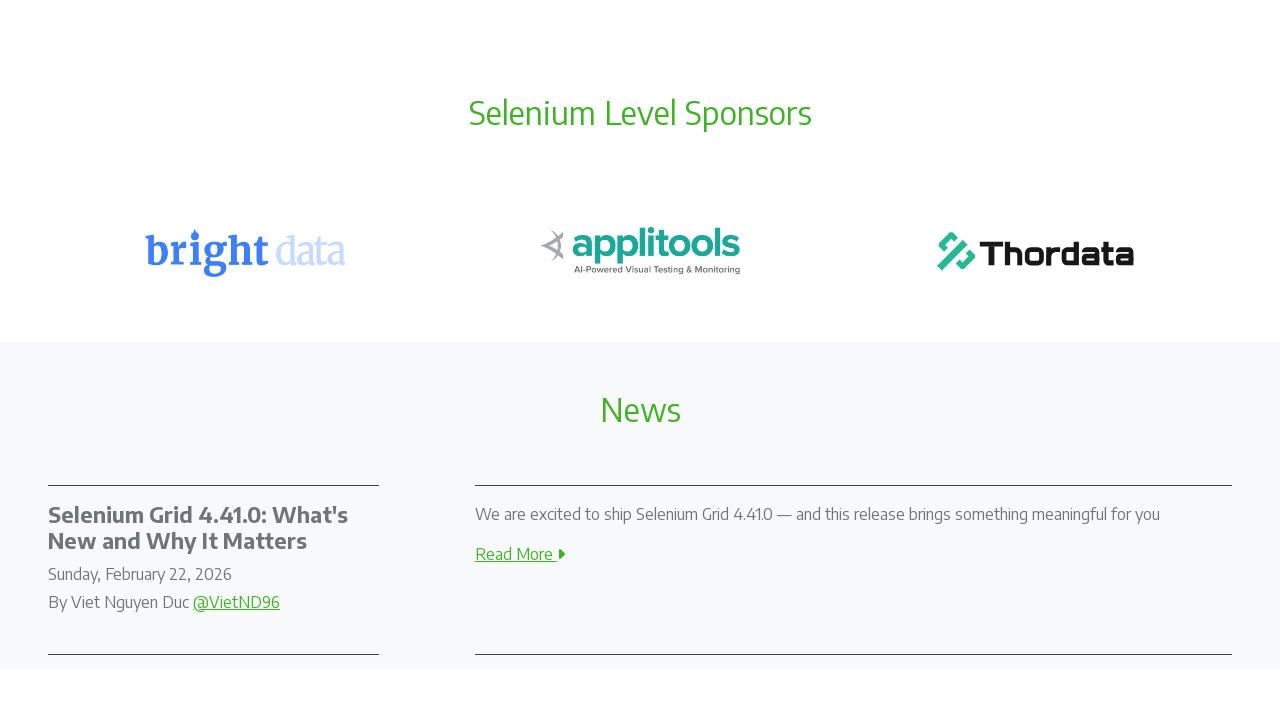

Waited 2 seconds for scroll up effect to complete
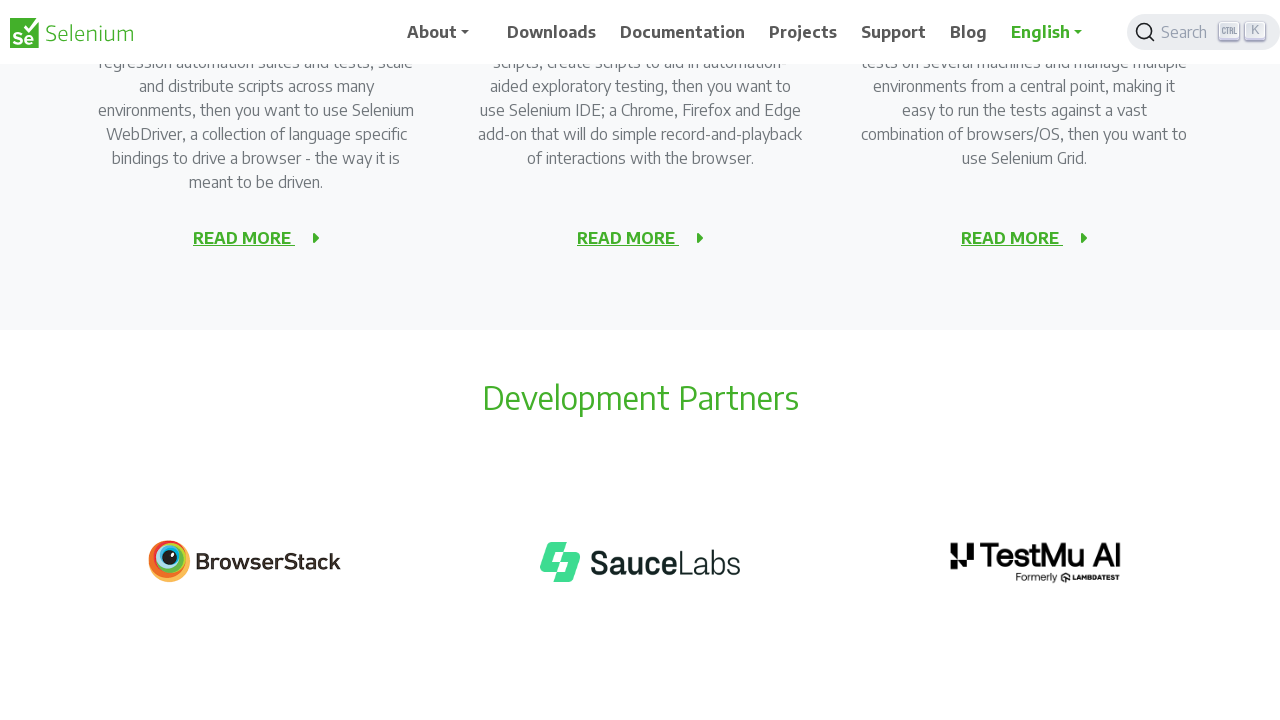

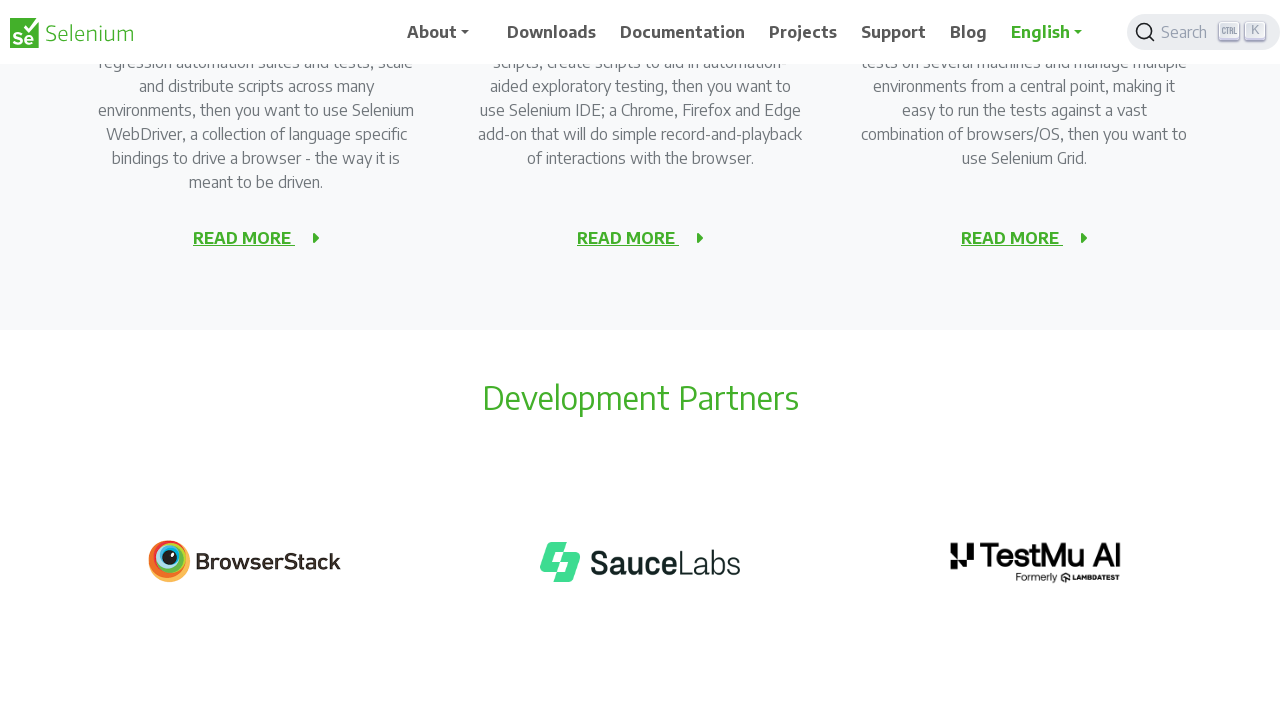